Tests calendar date picker functionality by selecting a specific date (June 15, 2027) through year, month, and day navigation

Starting URL: https://rahulshettyacademy.com/seleniumPractise/#/offers

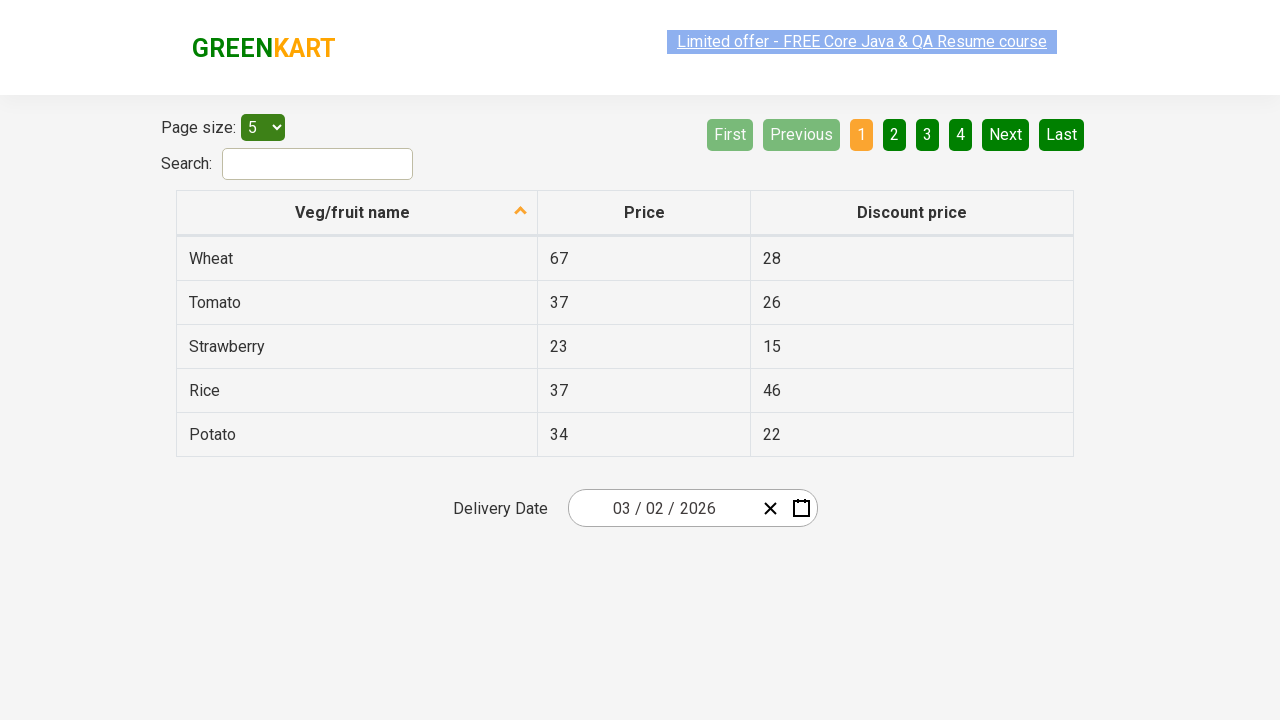

Waited 5 seconds for page to load
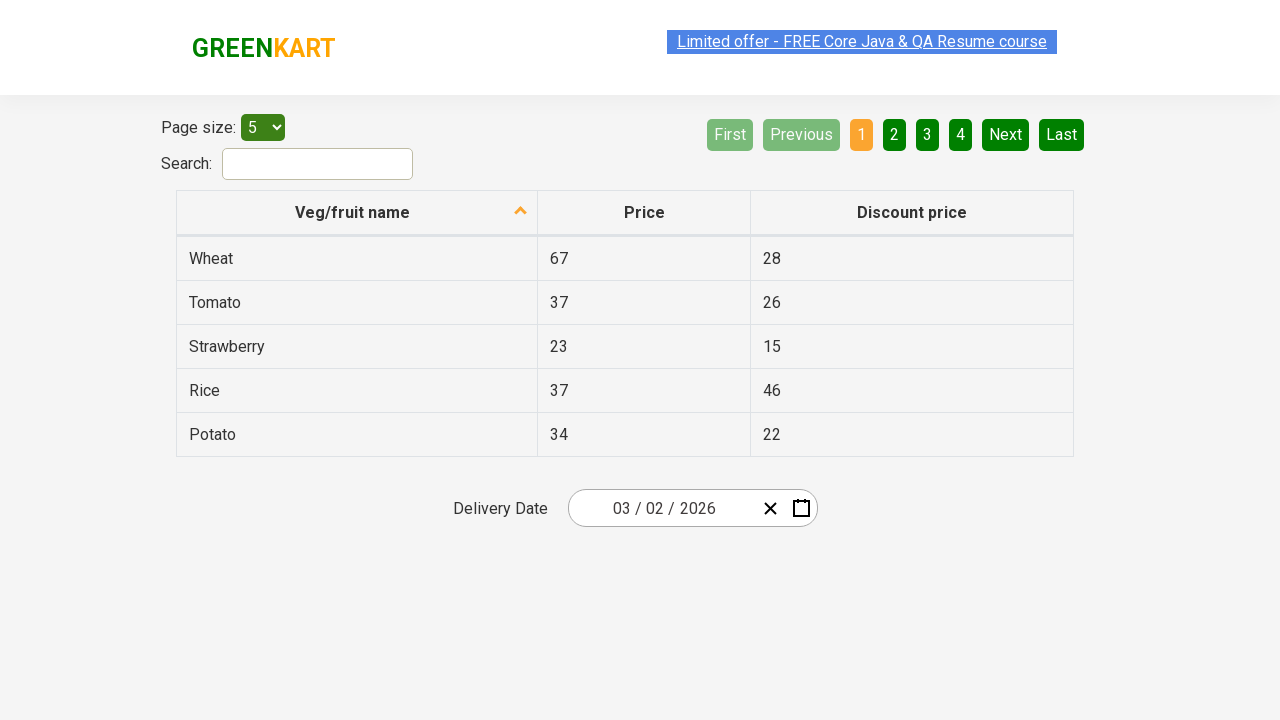

Clicked date picker input group to open calendar at (662, 508) on .react-date-picker__inputGroup
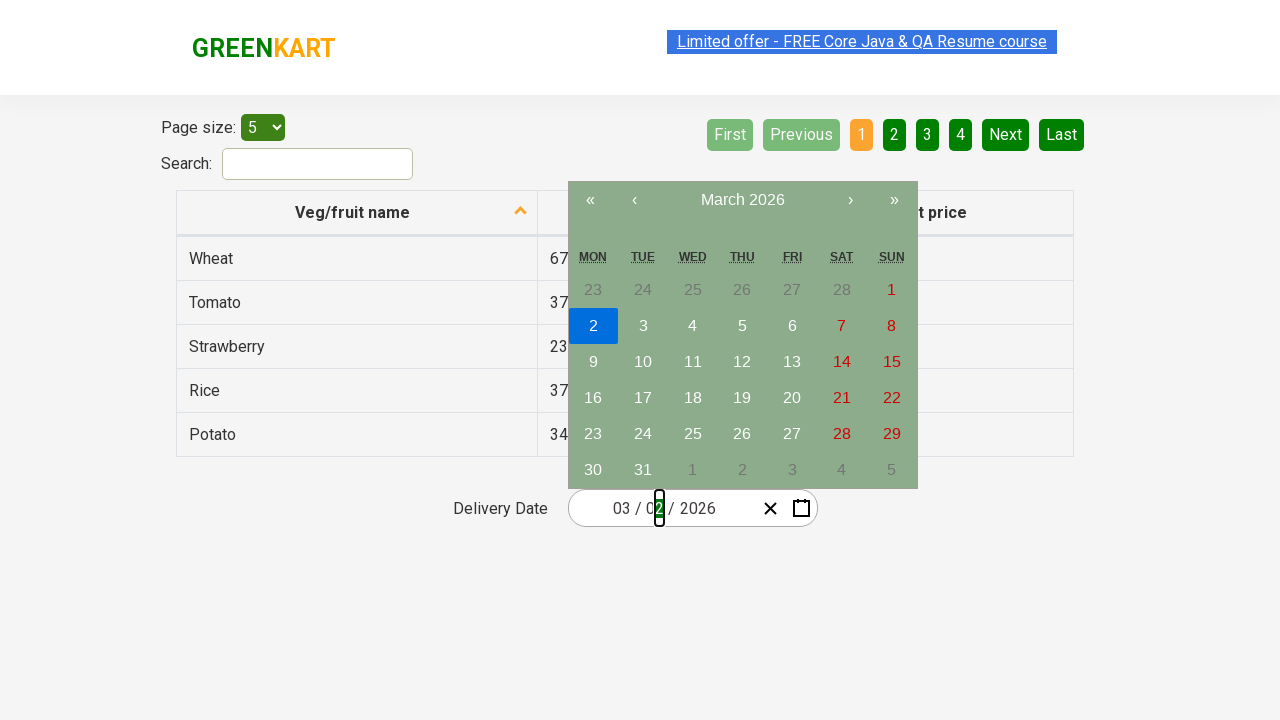

Clicked navigation label to navigate to month view at (742, 200) on .react-calendar__navigation__label
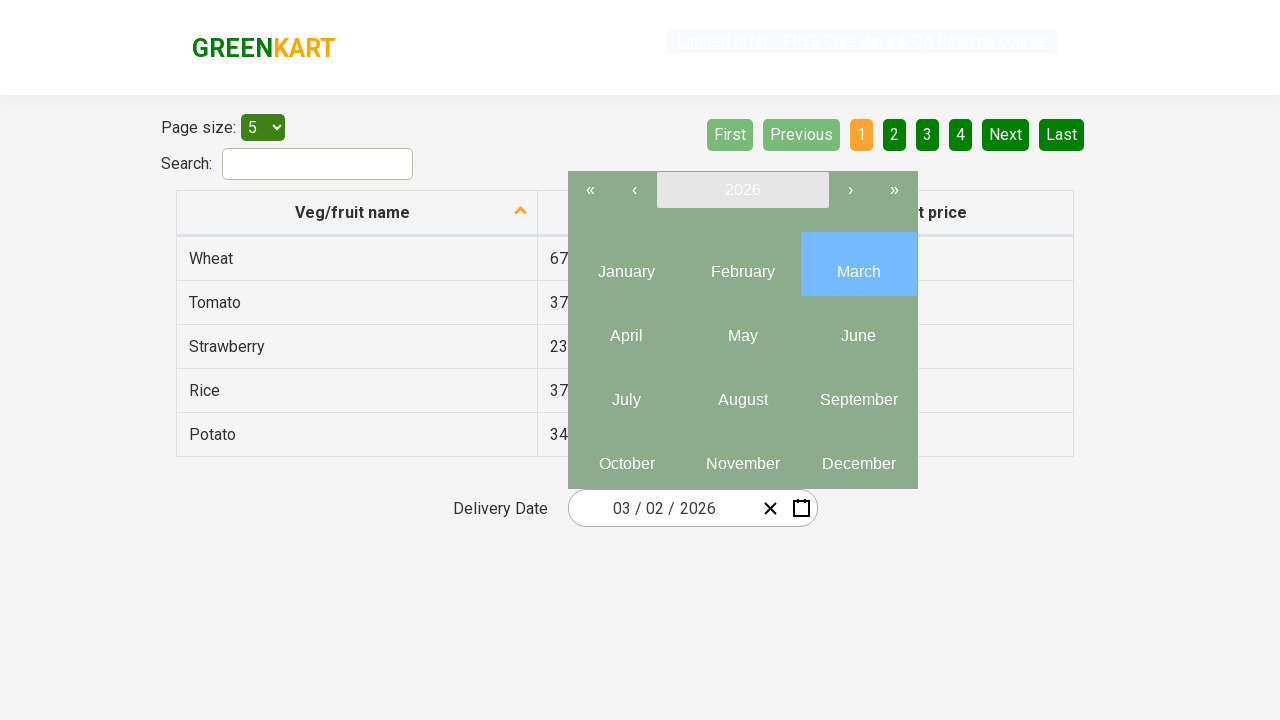

Clicked navigation label again to navigate to year view at (742, 190) on .react-calendar__navigation__label
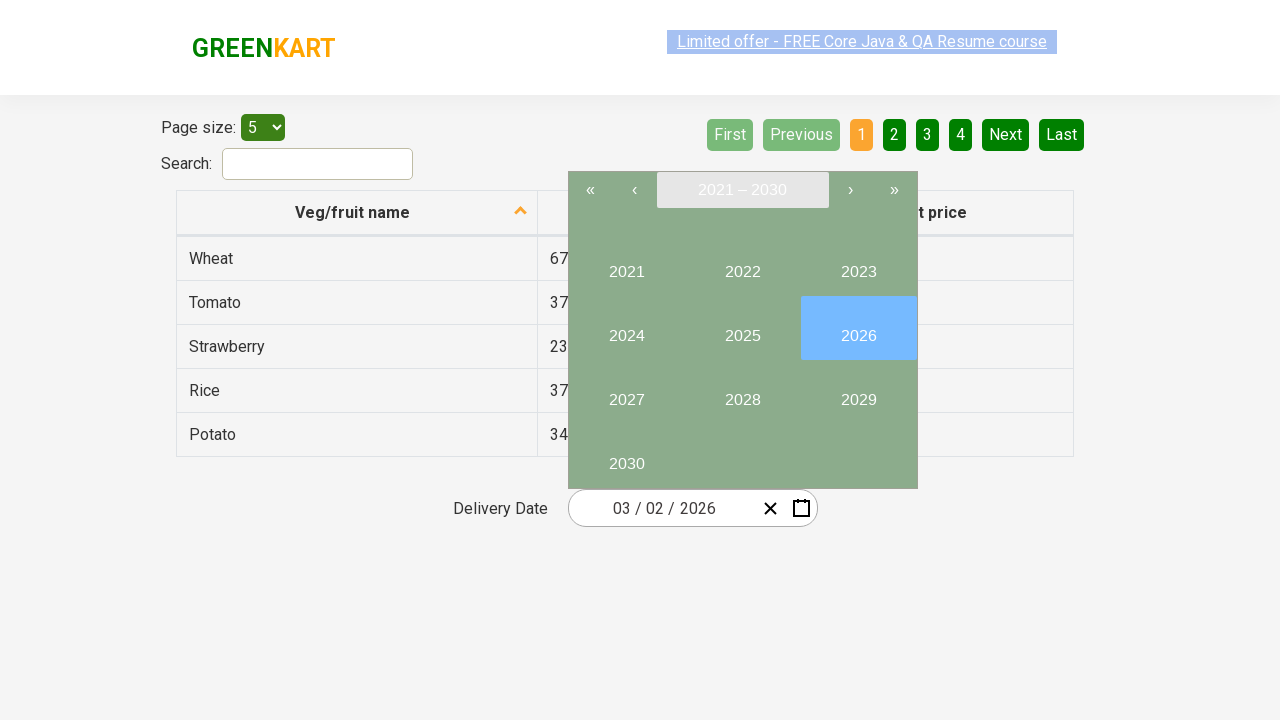

Selected year 2027 from year view at (626, 392) on button:has-text('2027')
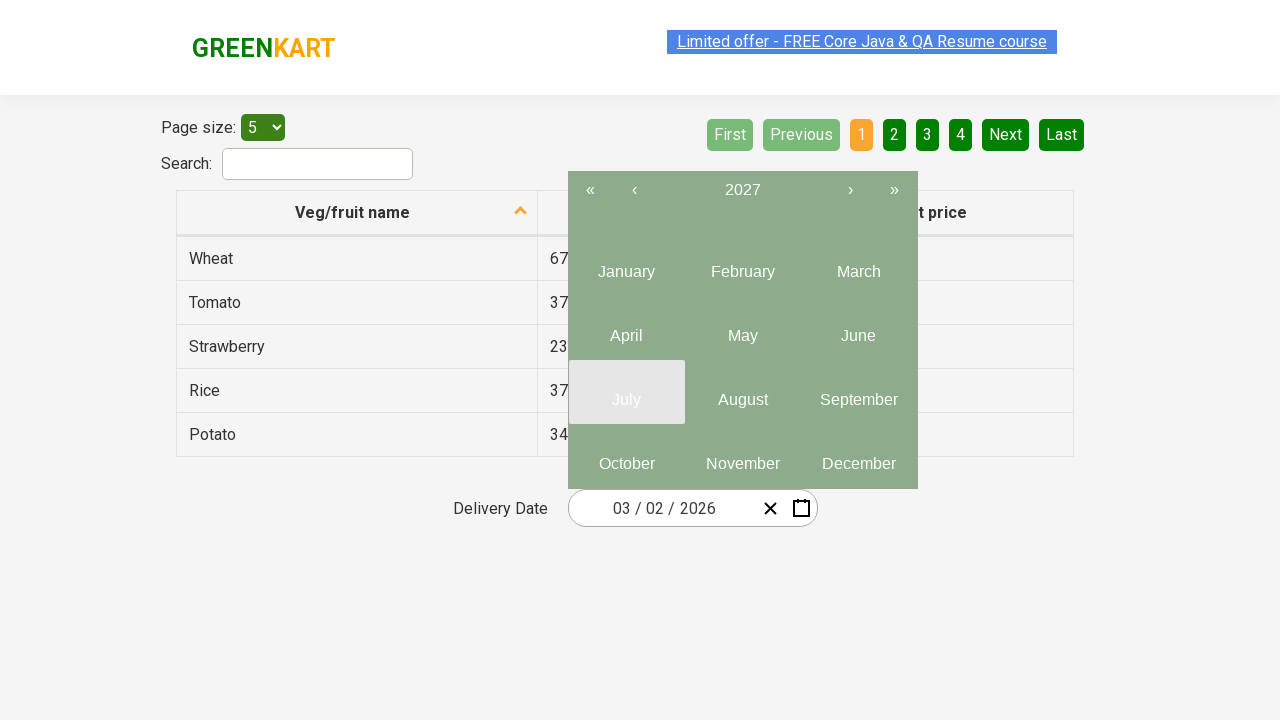

Selected June (month 6) from month view at (858, 328) on .react-calendar__year-view__months__month >> nth=5
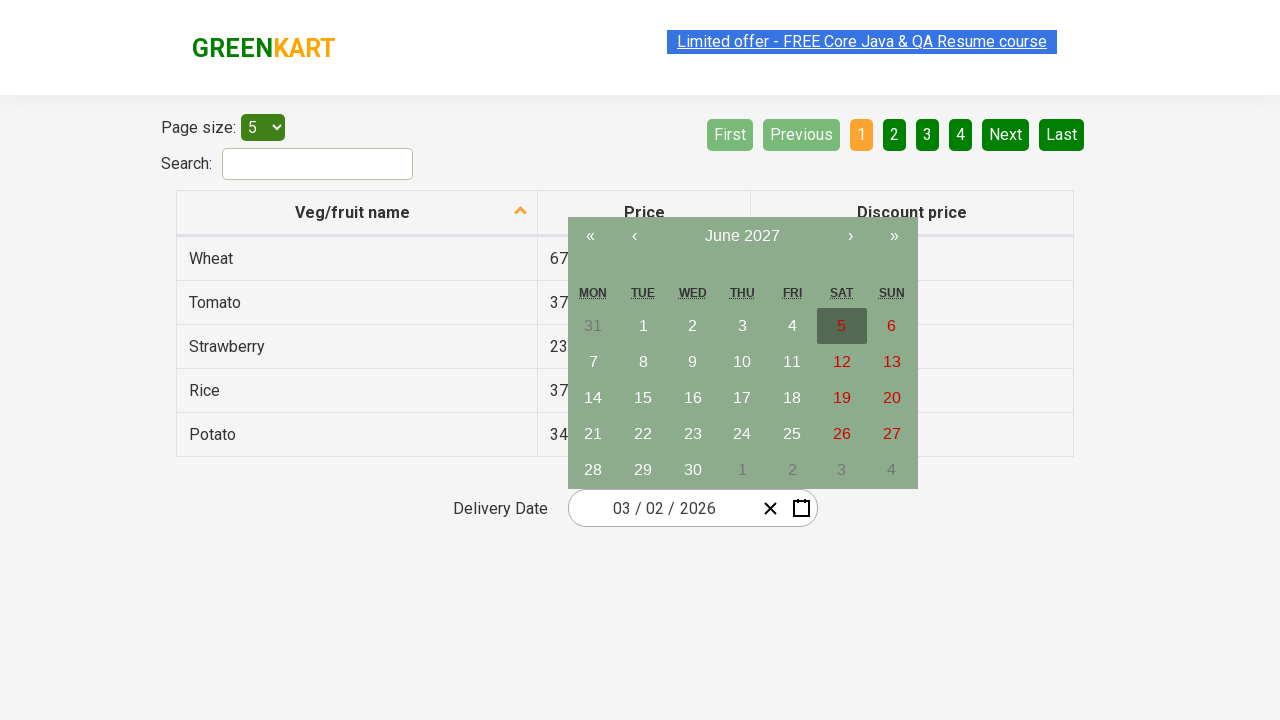

Selected day 15 from calendar at (643, 398) on abbr:has-text('15')
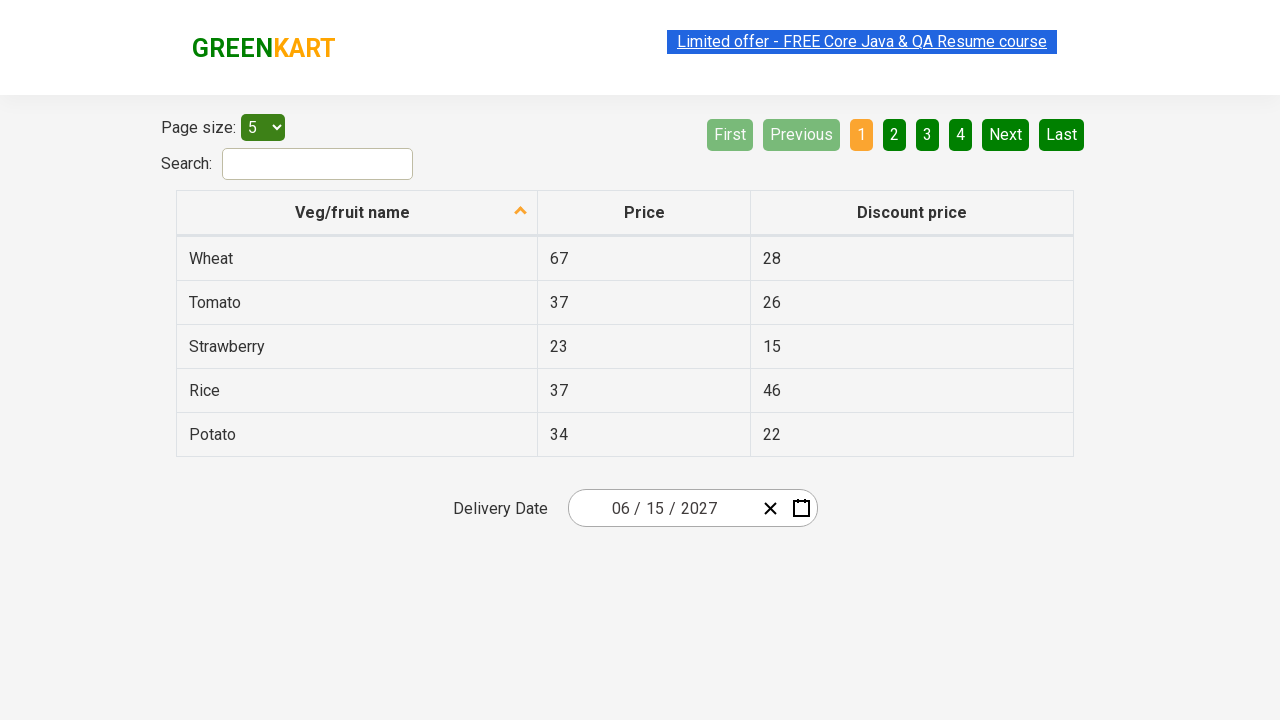

Verified date picker input group updated with selected date June 15, 2027
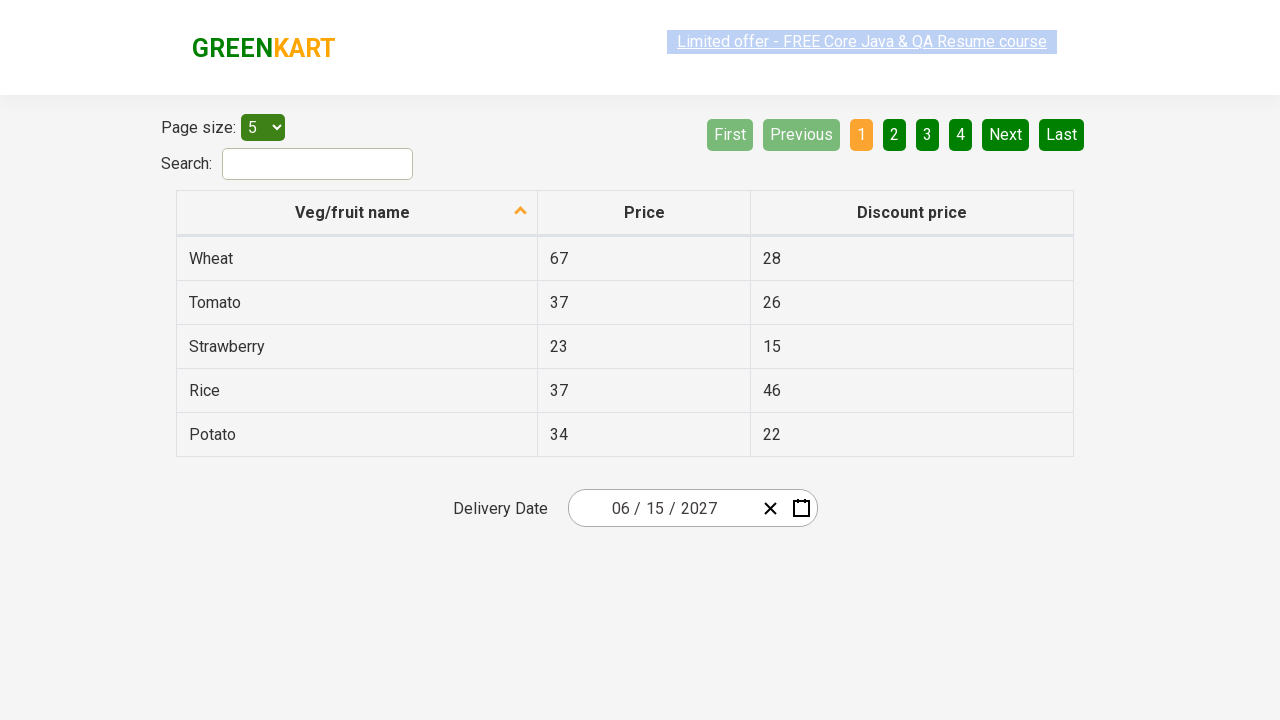

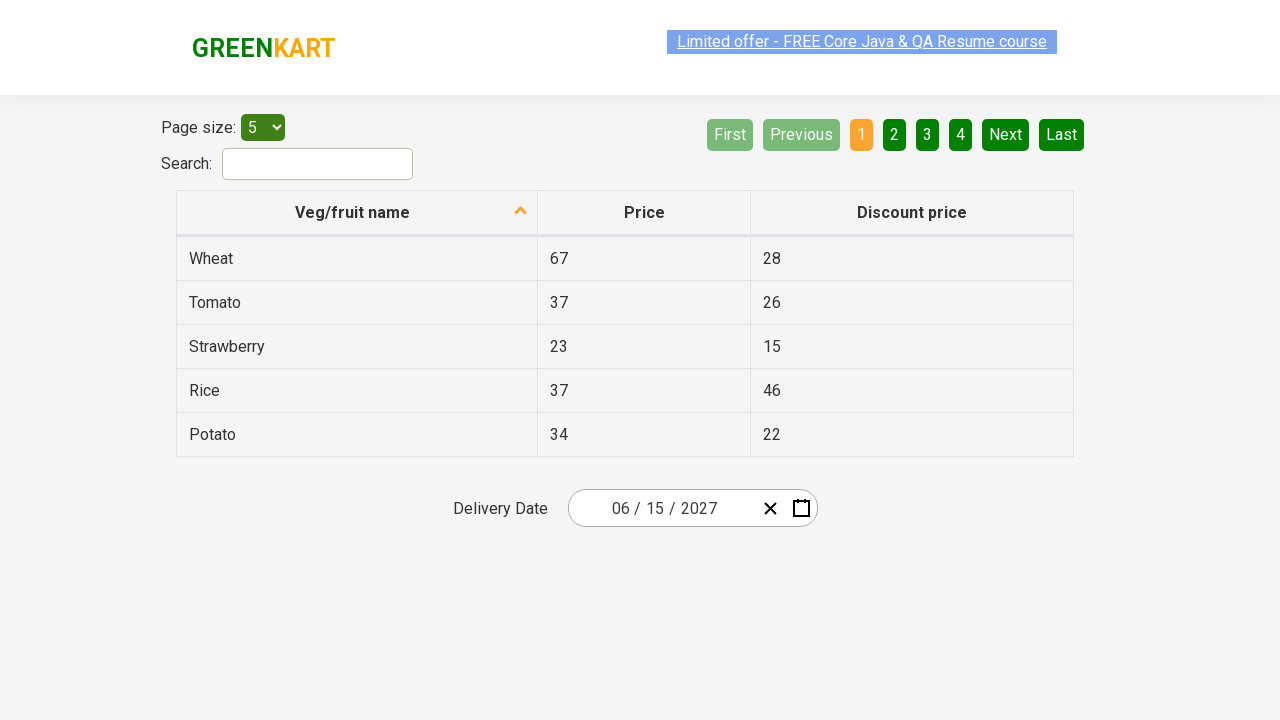